Tests multiple window handling by opening Gmail help and privacy links, switching between windows, and performing actions in different windows

Starting URL: http://gmail.com

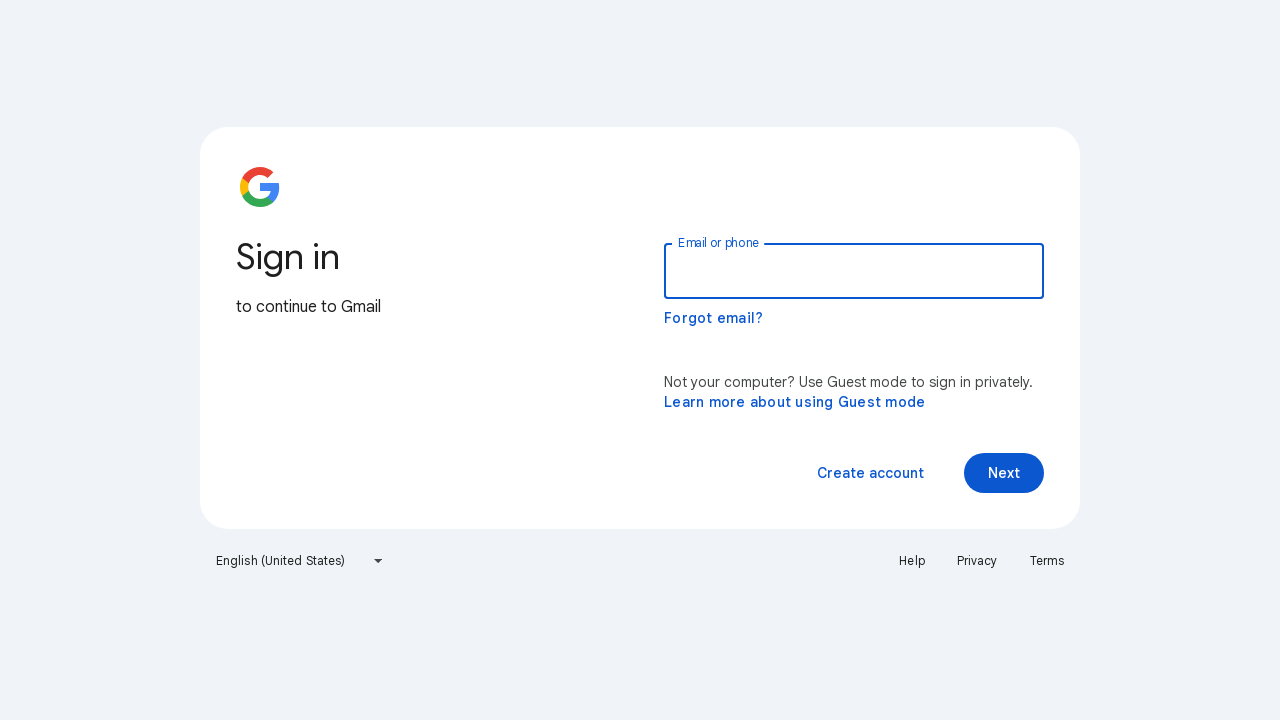

Clicked Help link to open new window at (912, 561) on text=Help
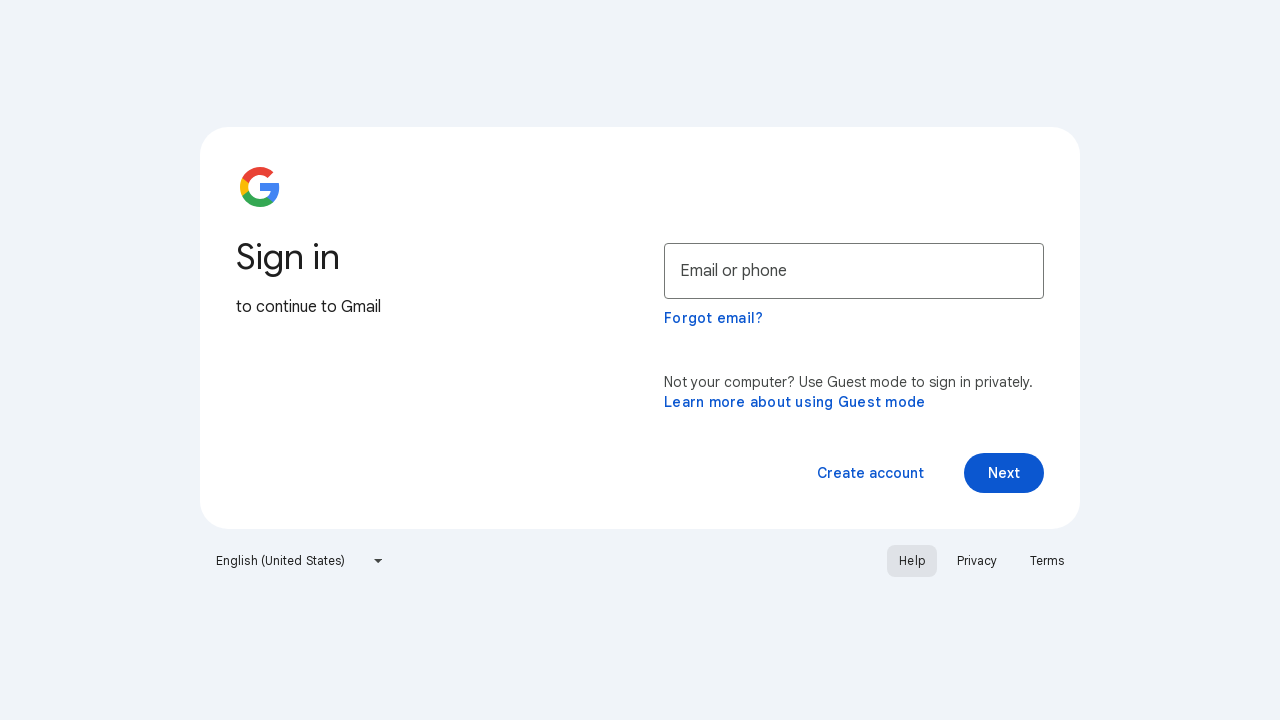

Help page opened in new window
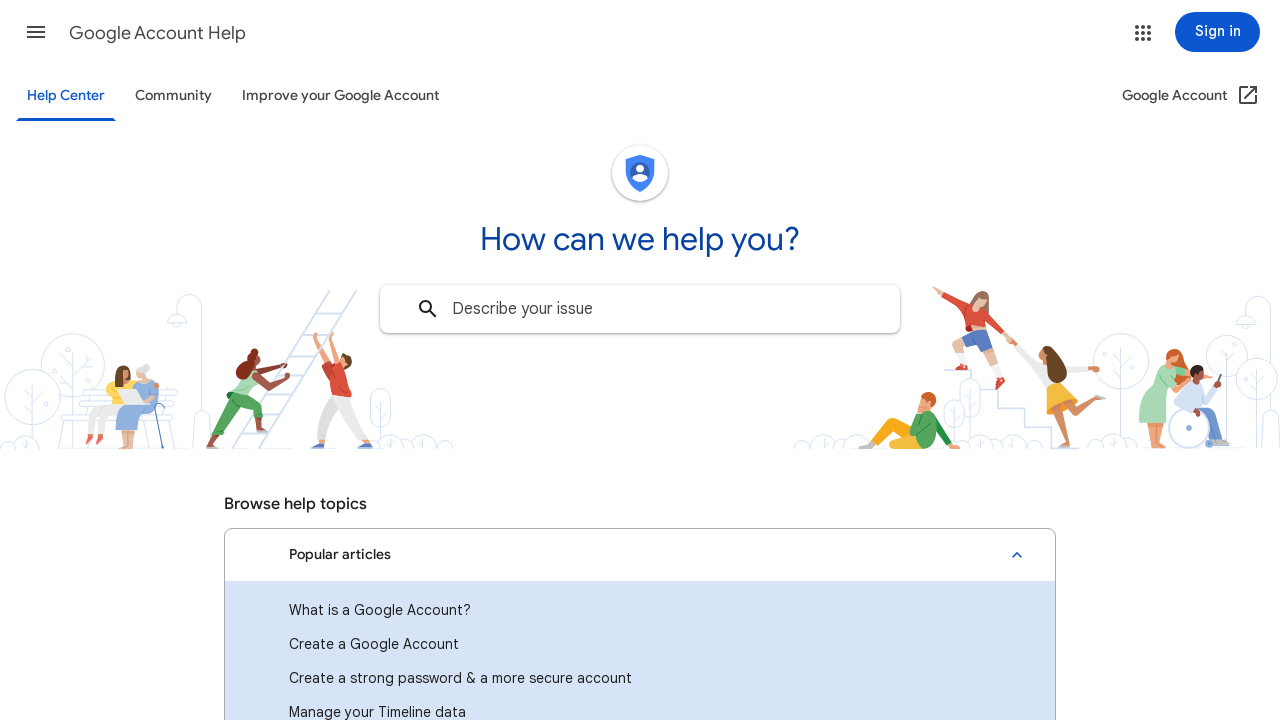

Clicked Privacy link to open new window at (977, 561) on text=Privacy
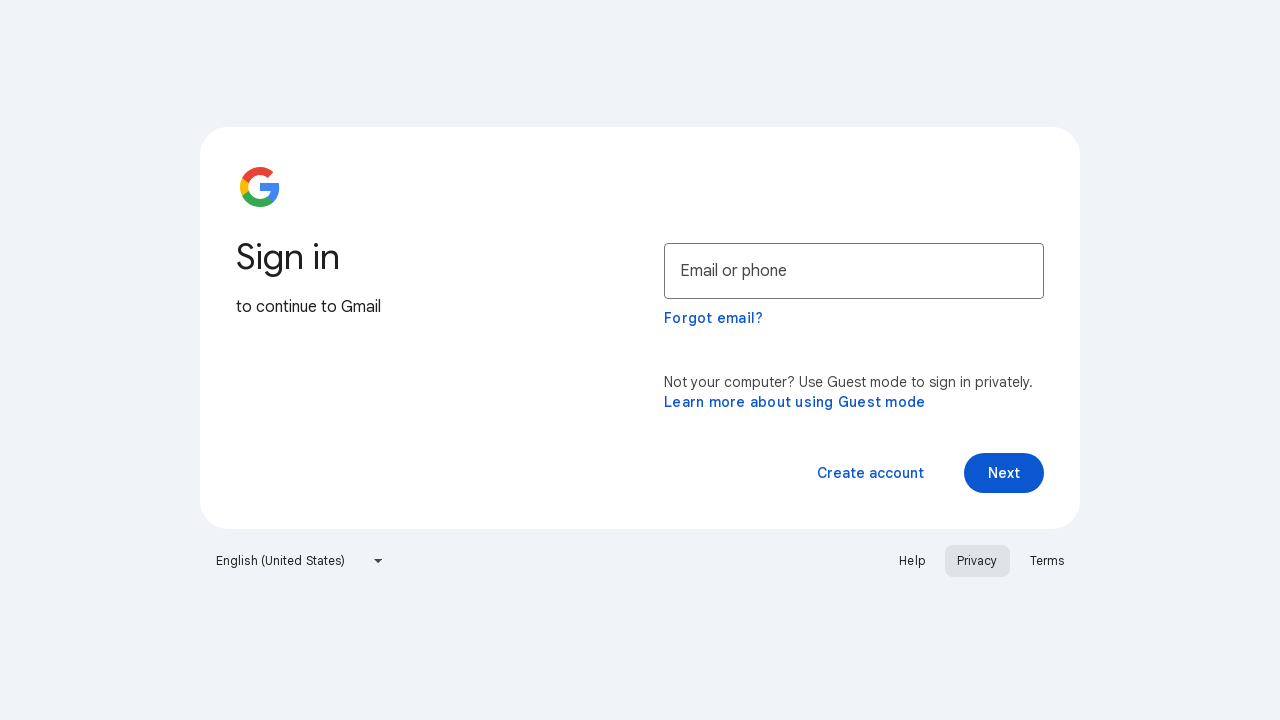

Privacy page opened in new window
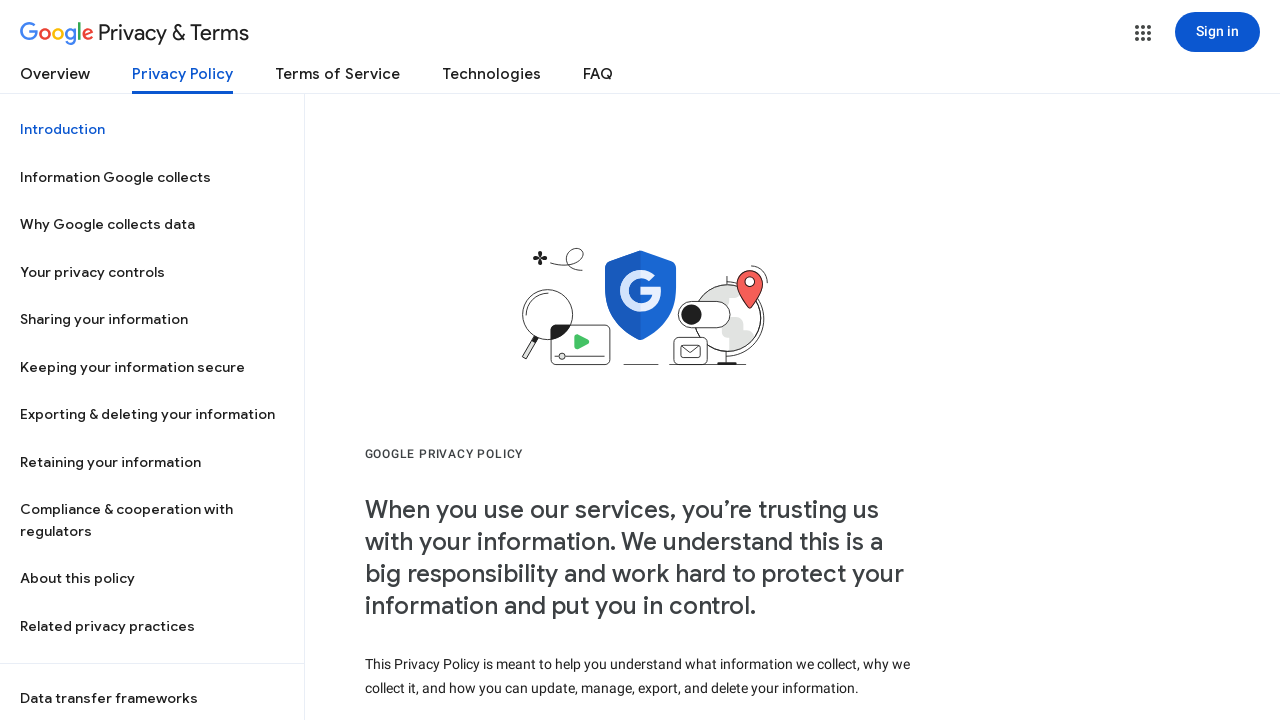

Switched to window: Gmail
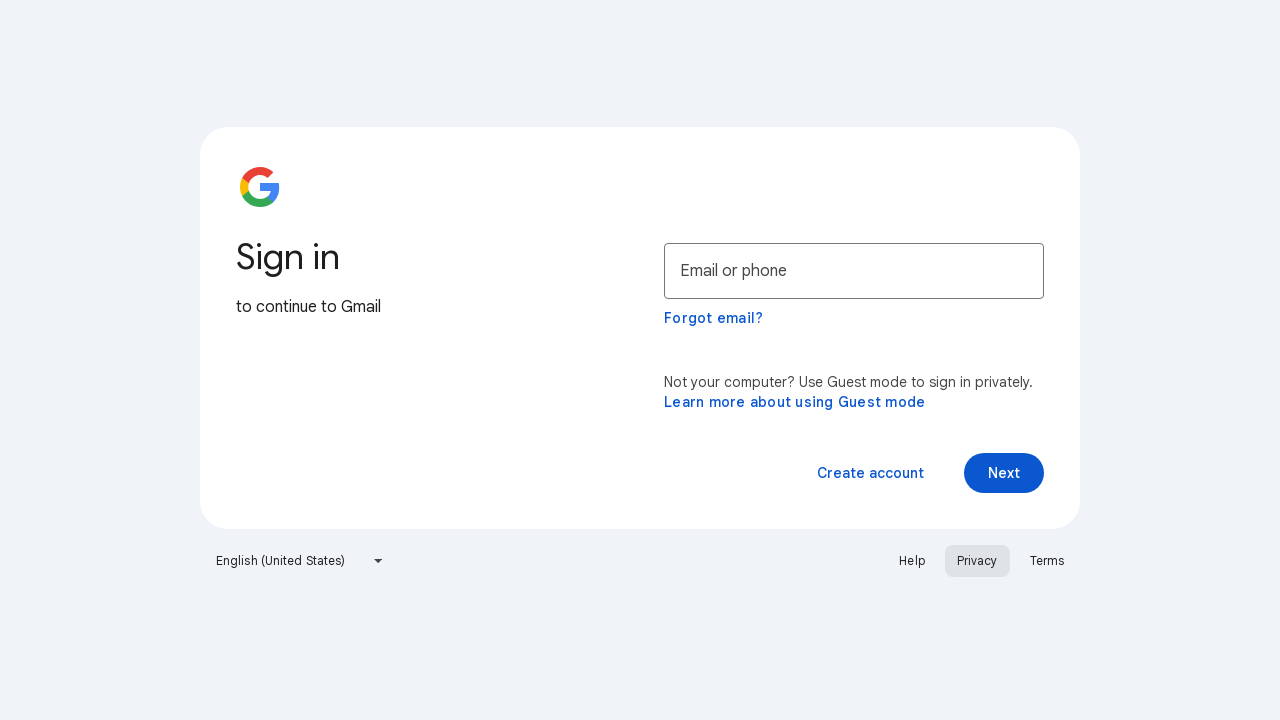

Expected element not found in Gmail on header a span
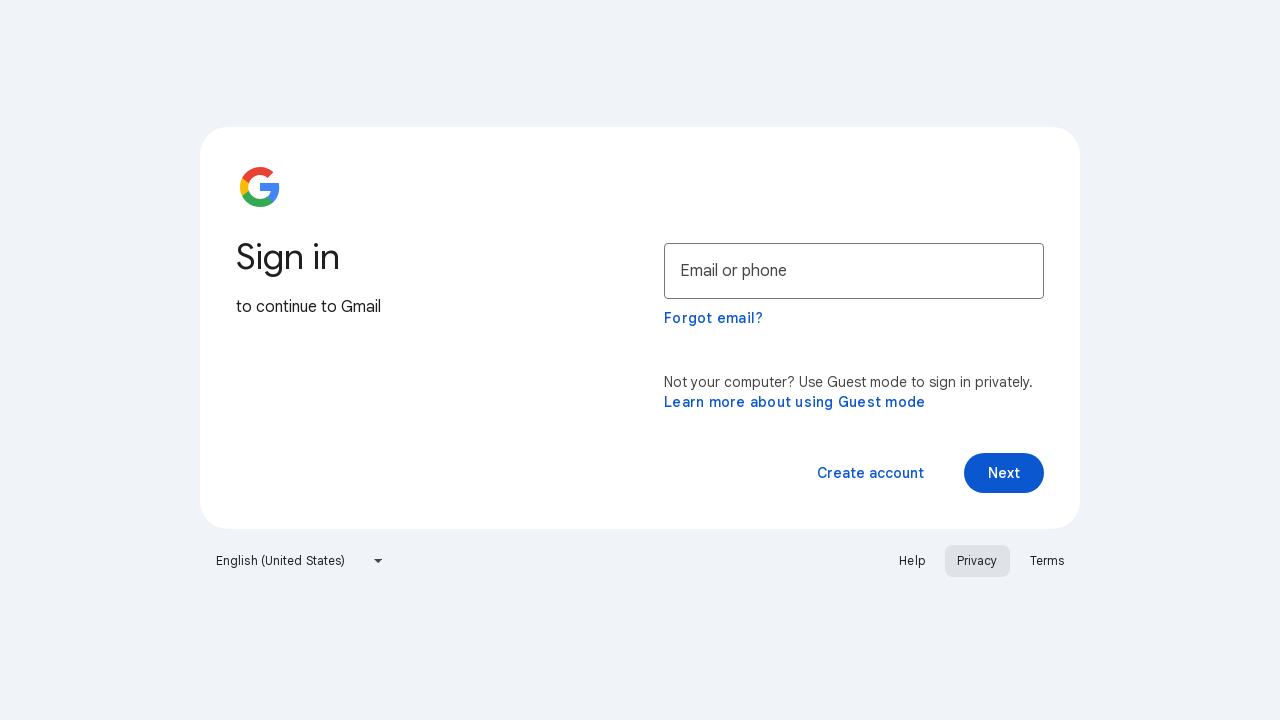

Switched to window: Google Account Help
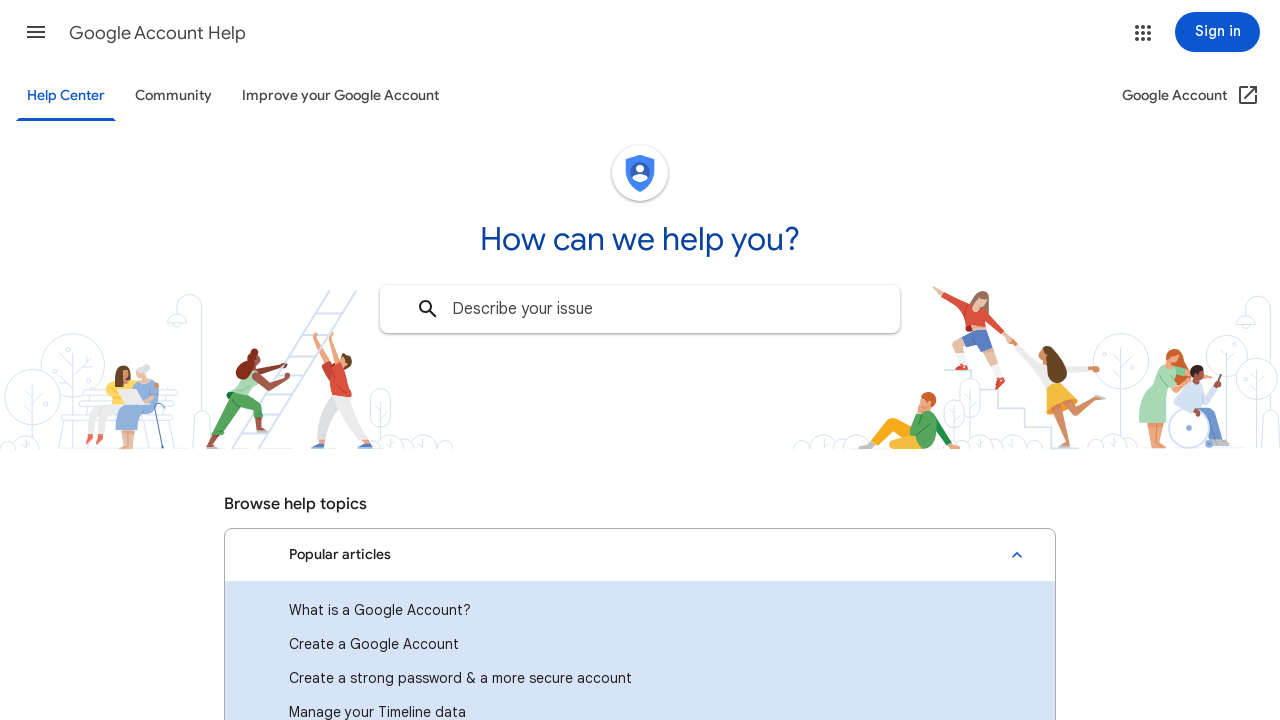

Expected element not found in Google Account Help on header a span
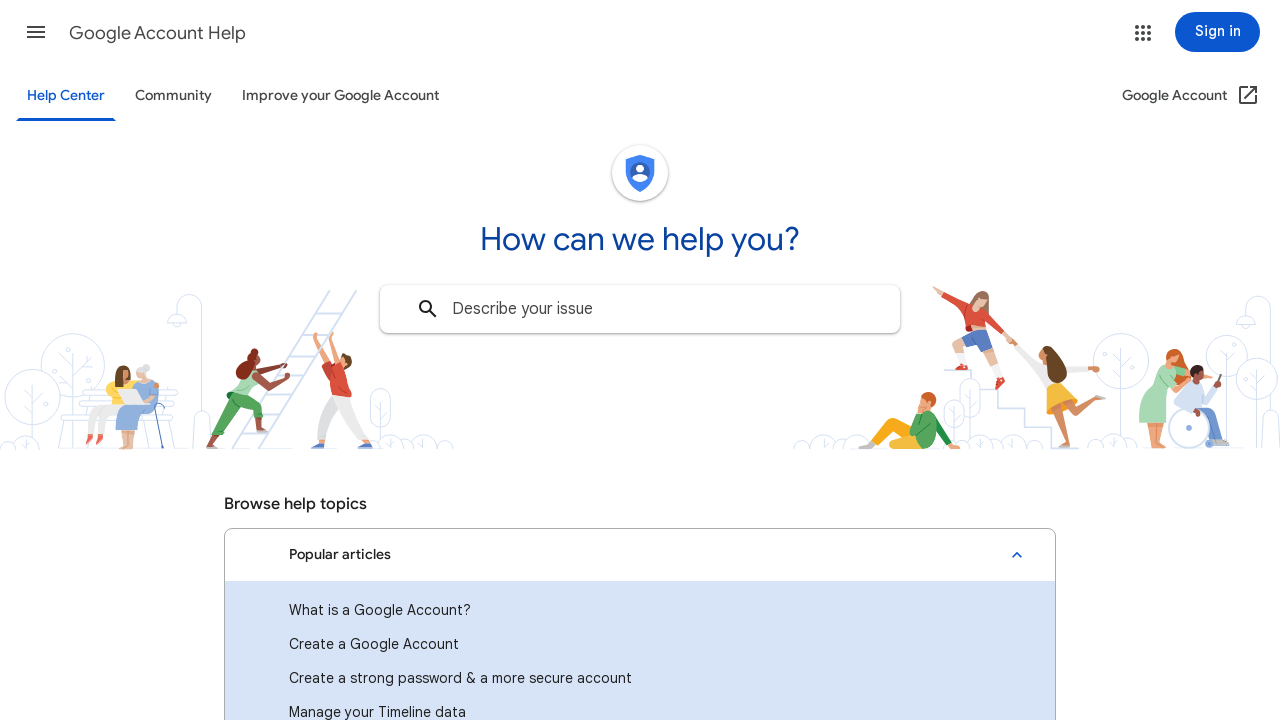

Switched to window: Privacy Policy – Privacy & Terms – Google
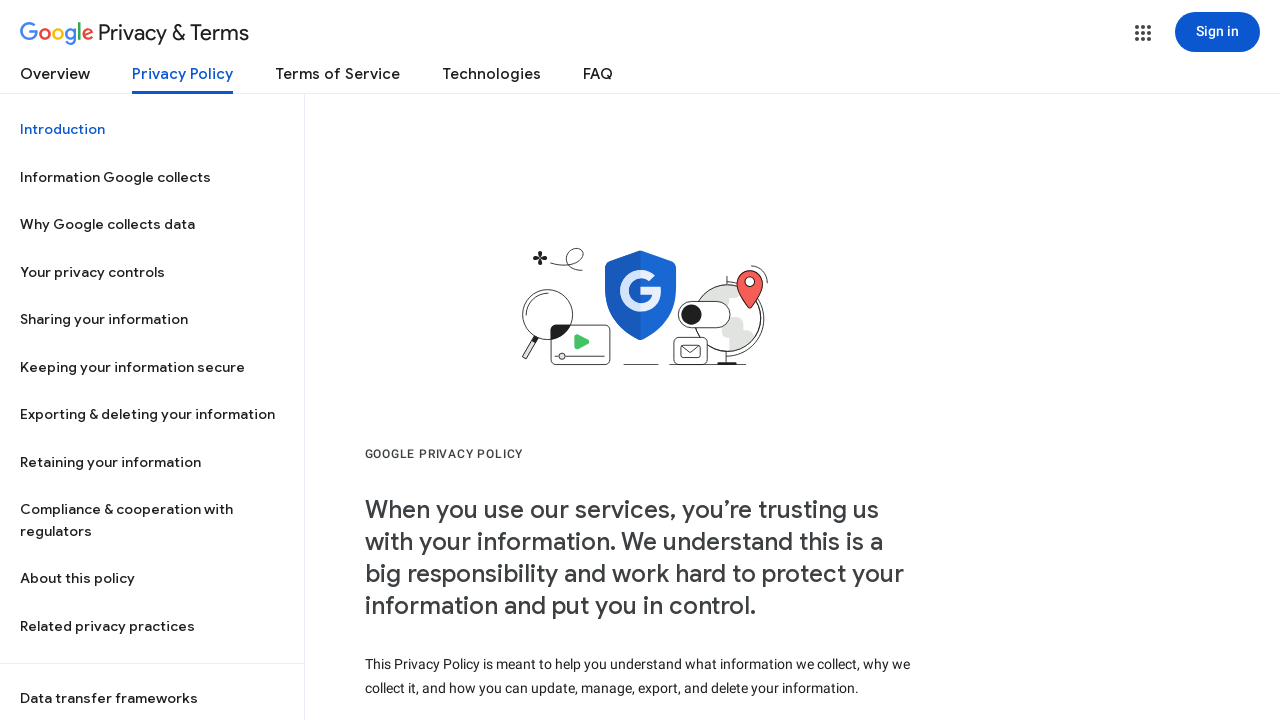

Expected element not found in Privacy Policy – Privacy & Terms – Google on header a span
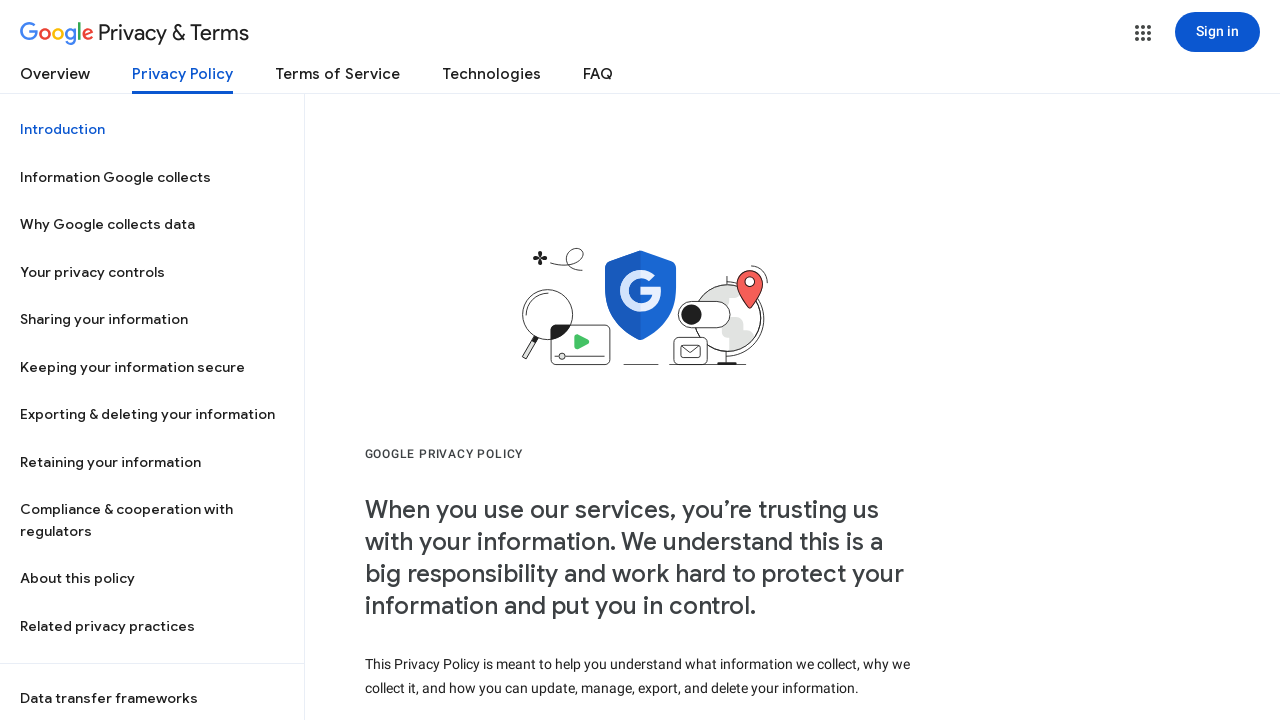

Switched back to main Gmail page
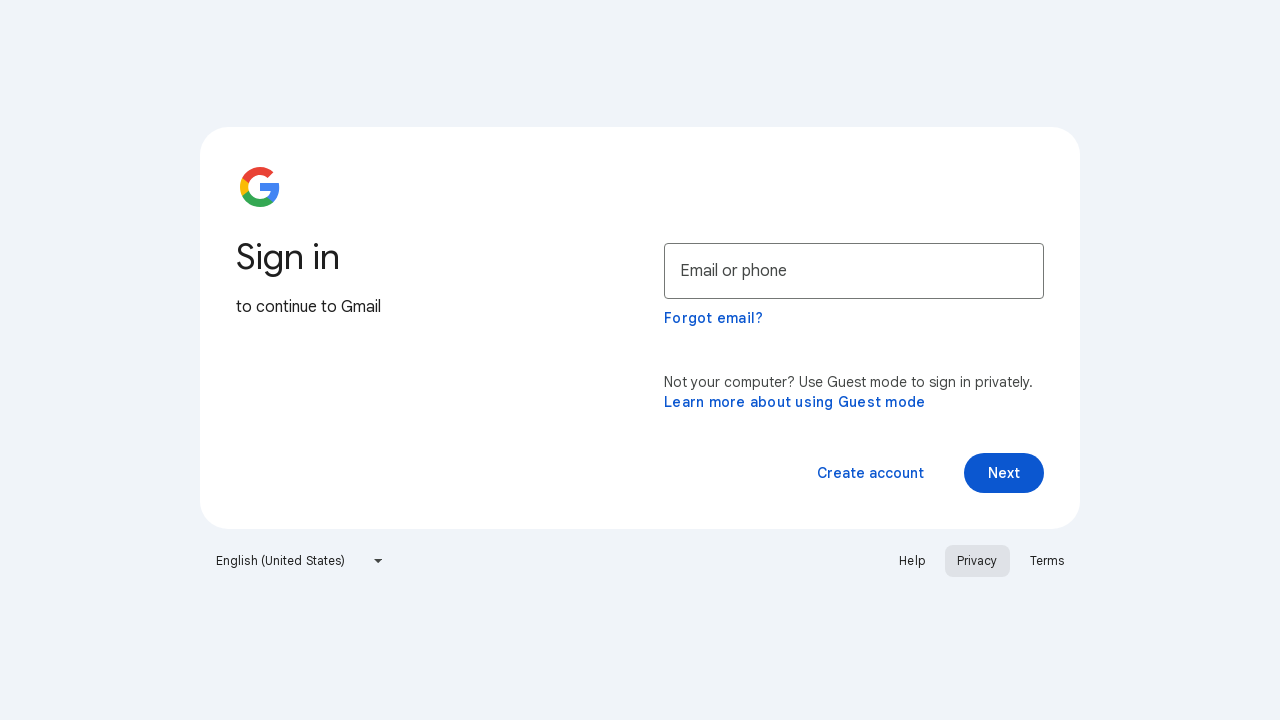

Main page title verified: Gmail
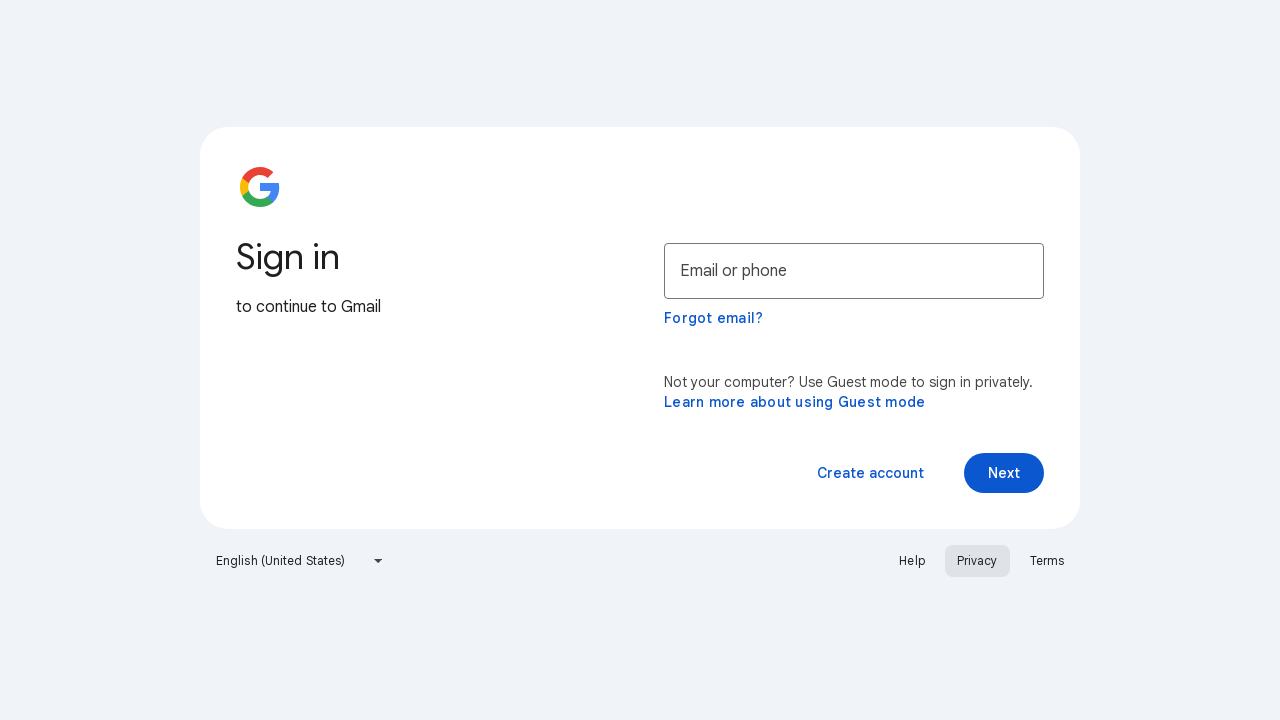

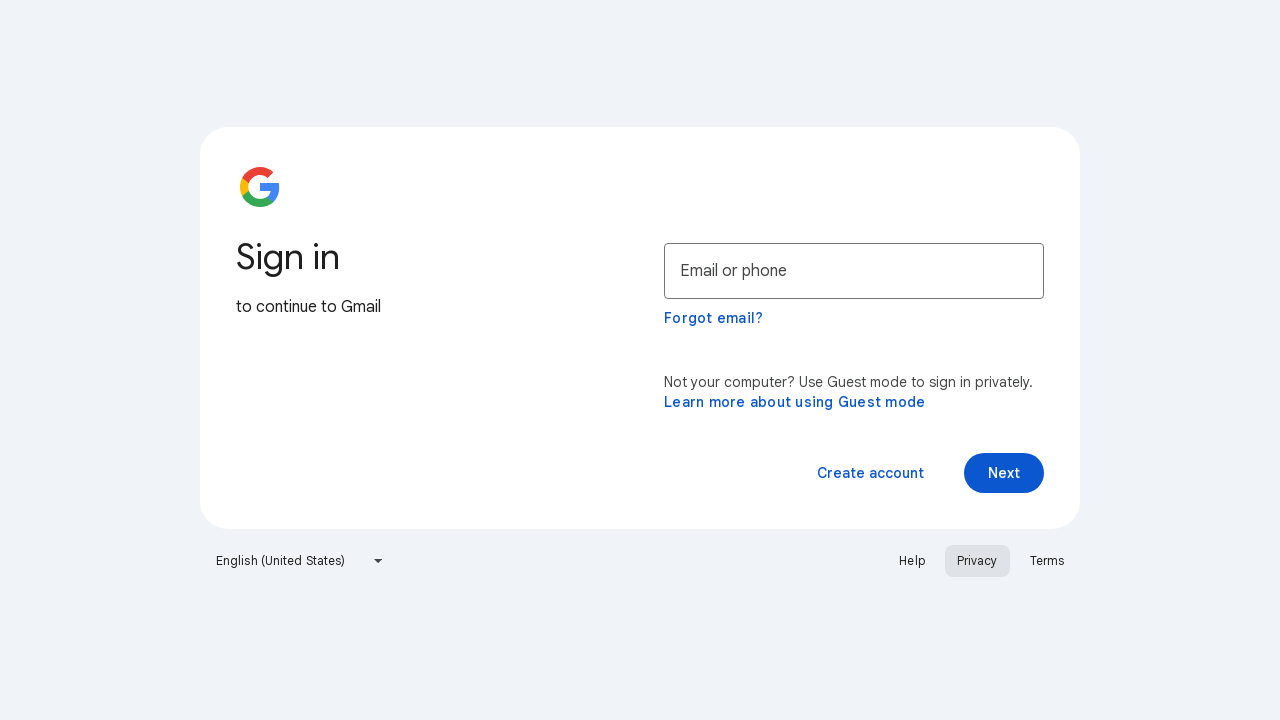